Tests double-click functionality on a button element on a test automation practice page

Starting URL: https://testautomationpractice.blogspot.com/

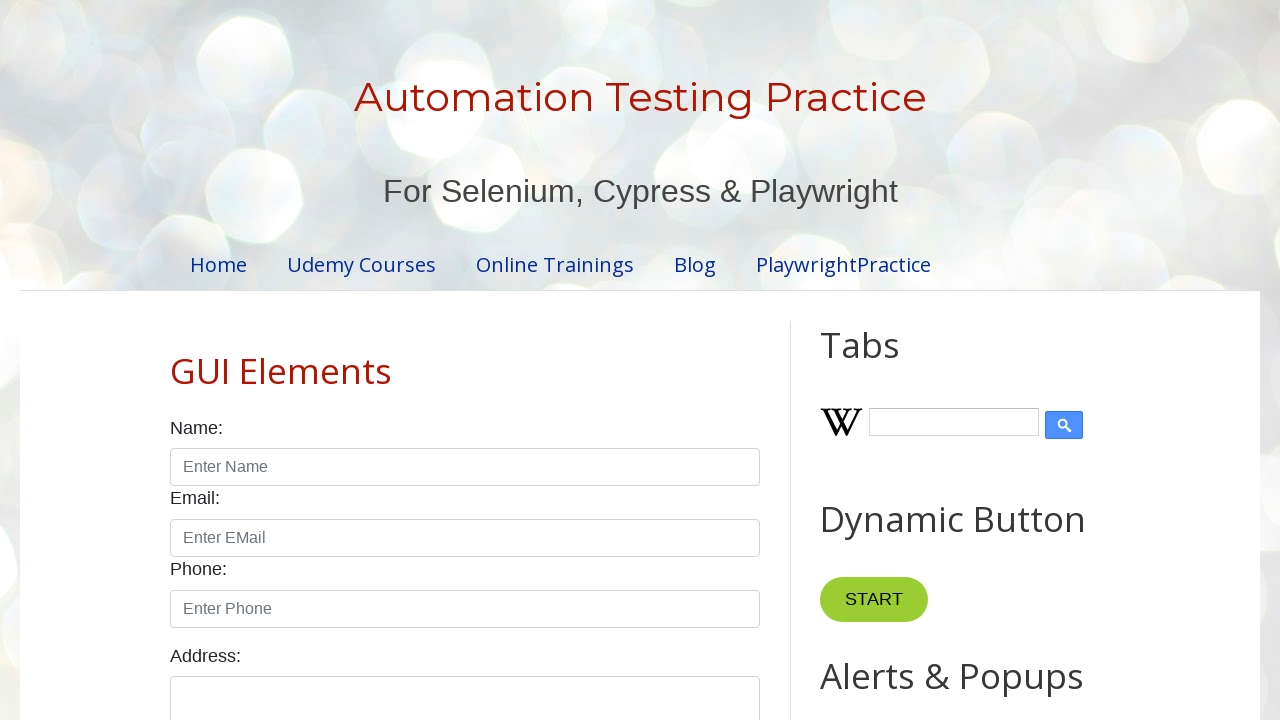

Double-click button element is now visible
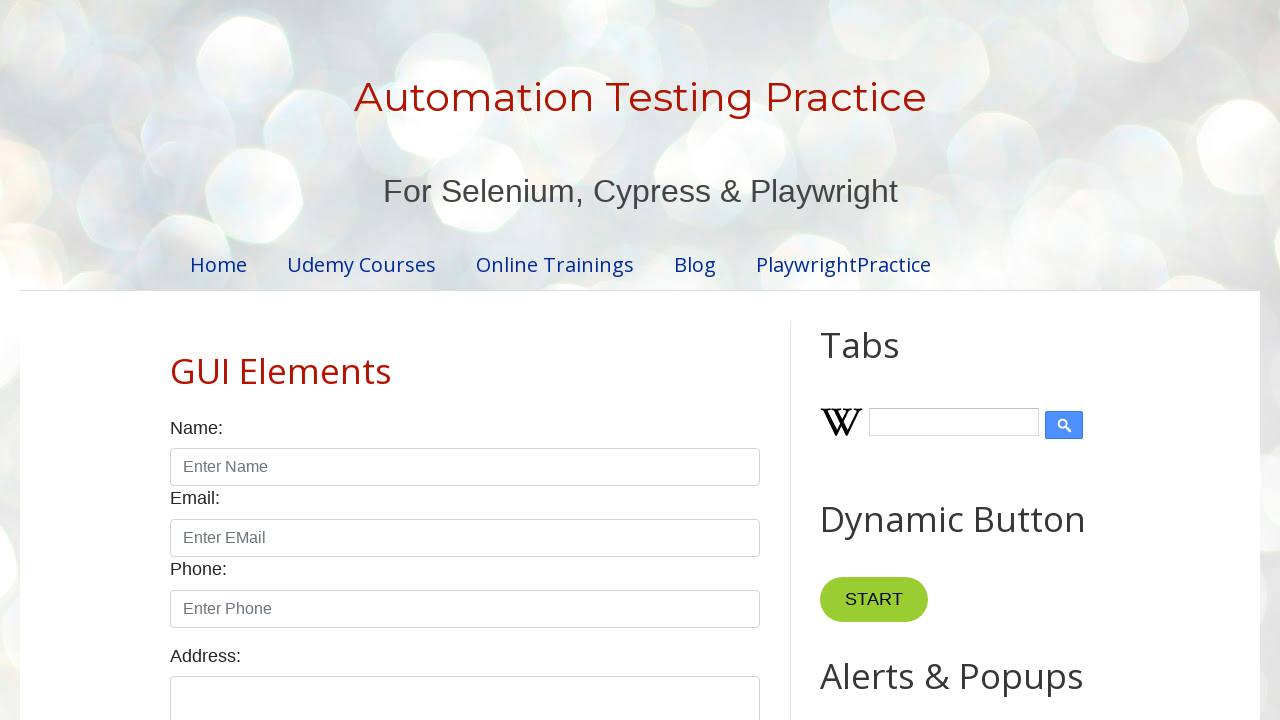

Double-clicked the button element at (885, 360) on xpath=//*[@id="HTML10"]/div[1]/button
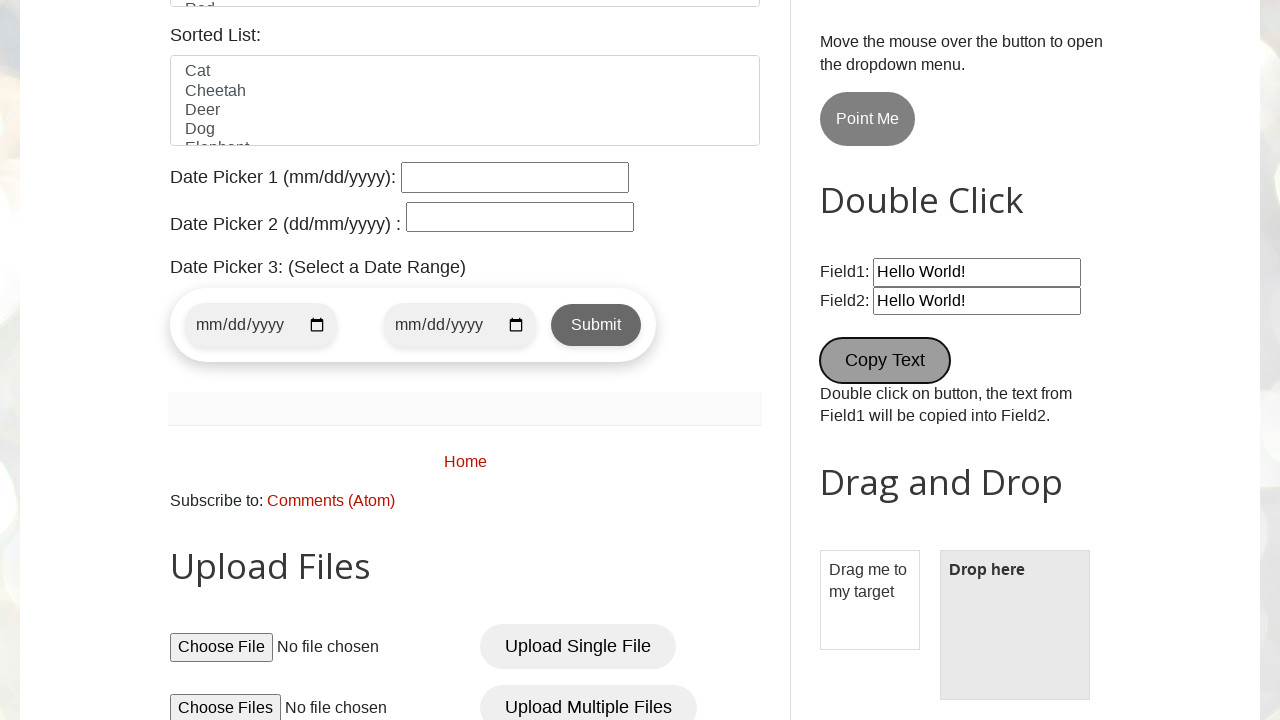

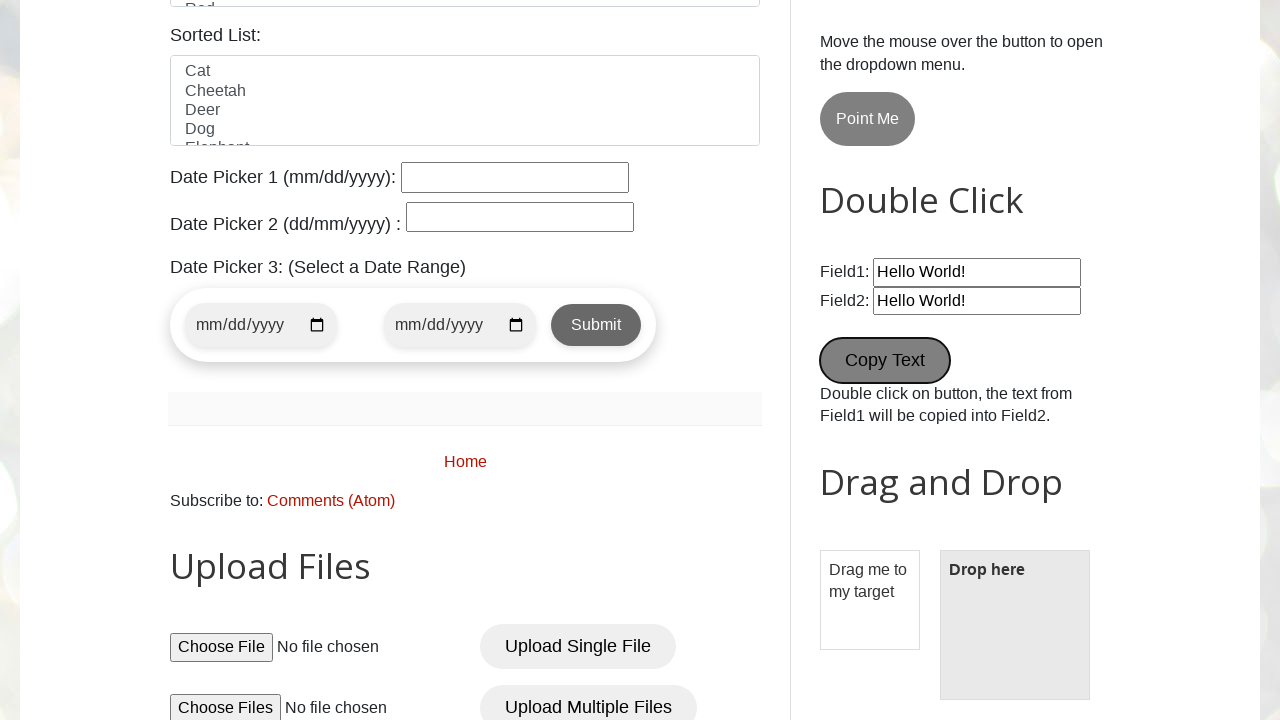